Opens the Rahul Shetty Academy website and waits for the page to load

Starting URL: https://www.rahulshettyacademy.com

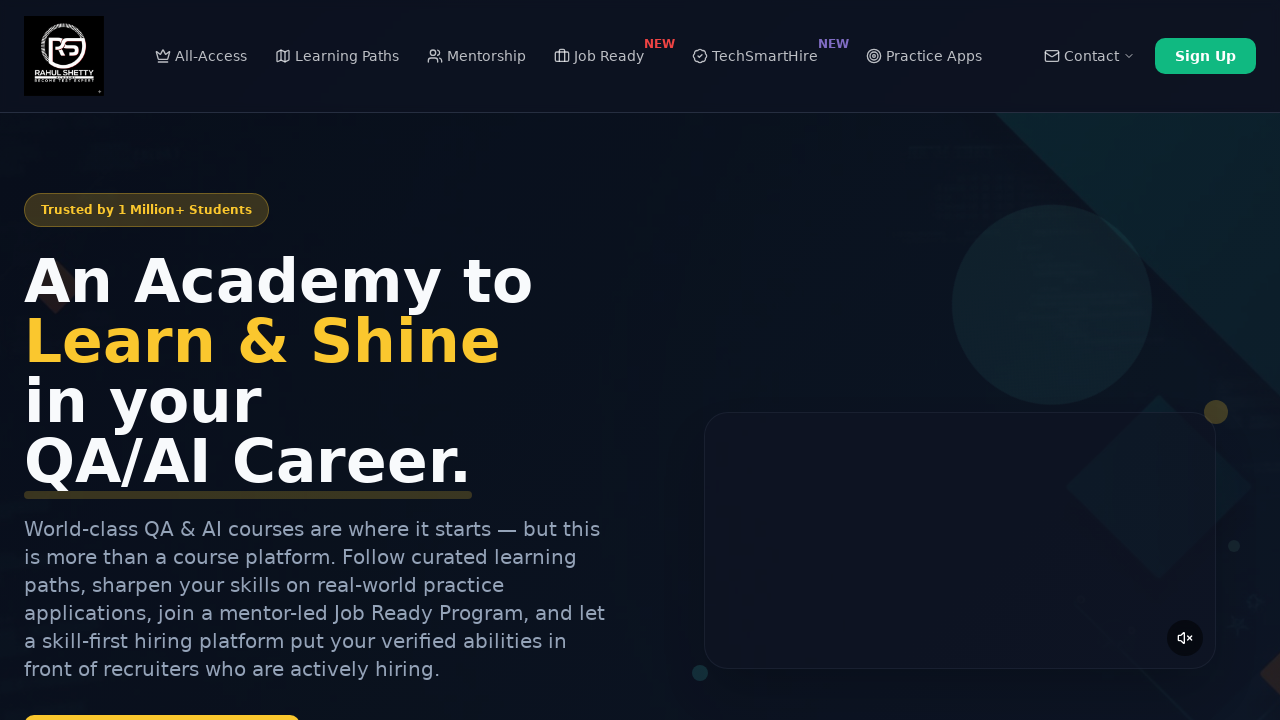

Waited 5 seconds for page to fully load
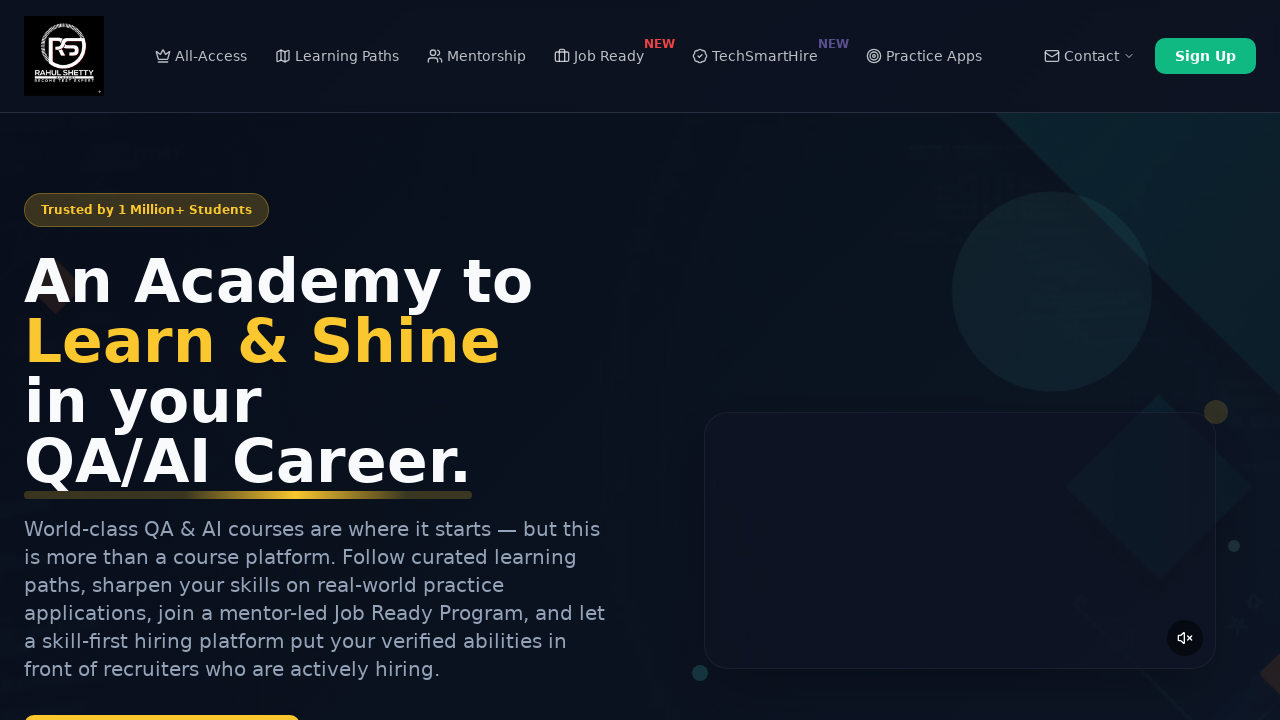

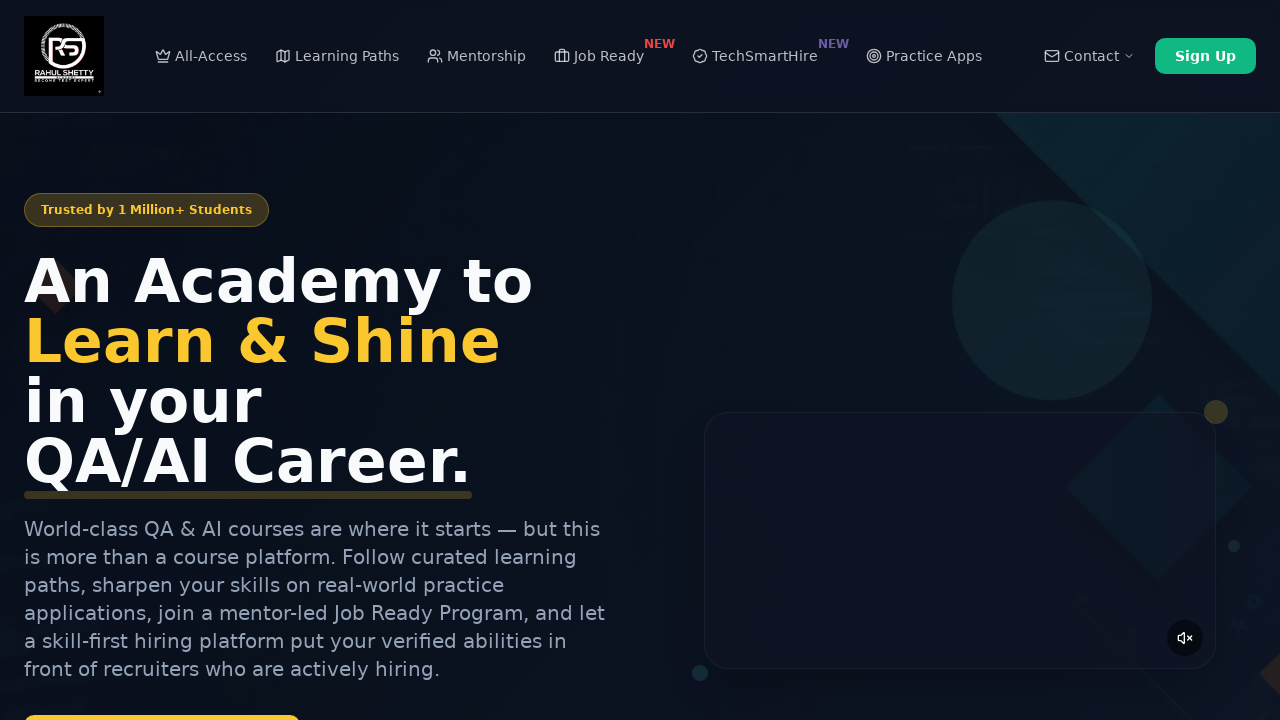